Navigates to Rahul Shetty Academy homepage and verifies the page loads by checking the title

Starting URL: https://rahulshettyacademy.com/#/index

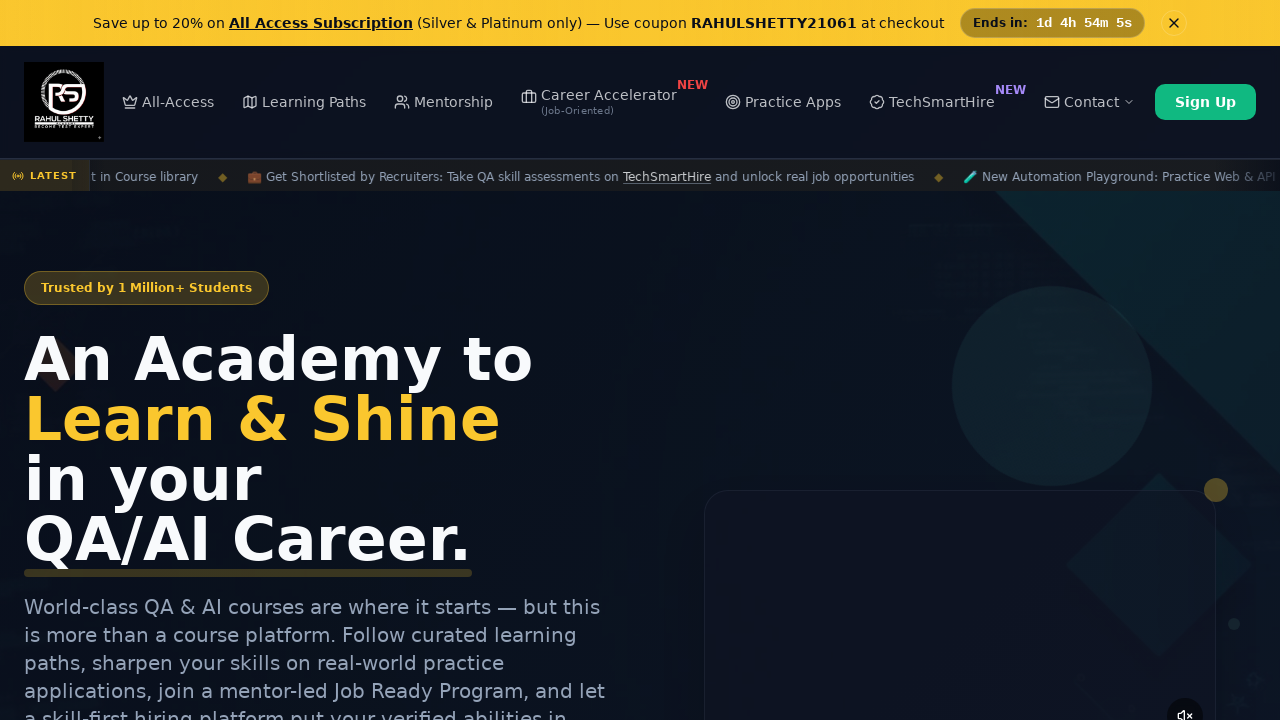

Navigated to Rahul Shetty Academy homepage
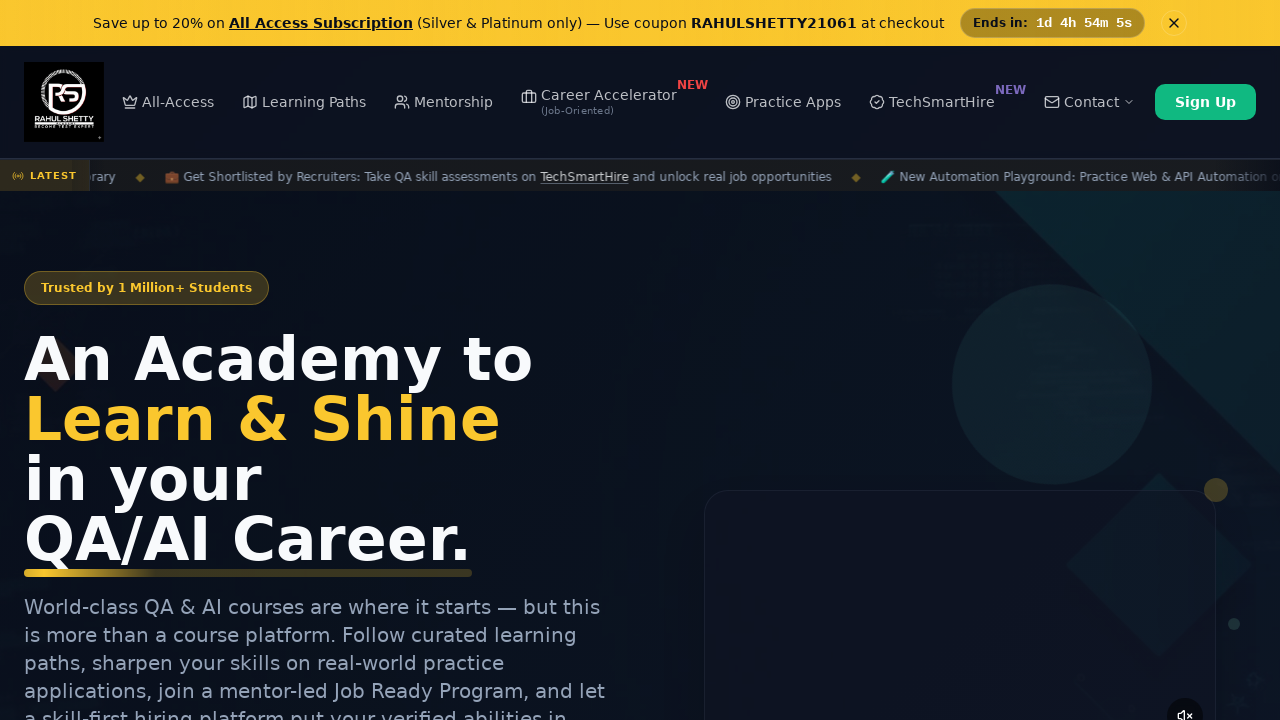

Page loaded - DOM content ready
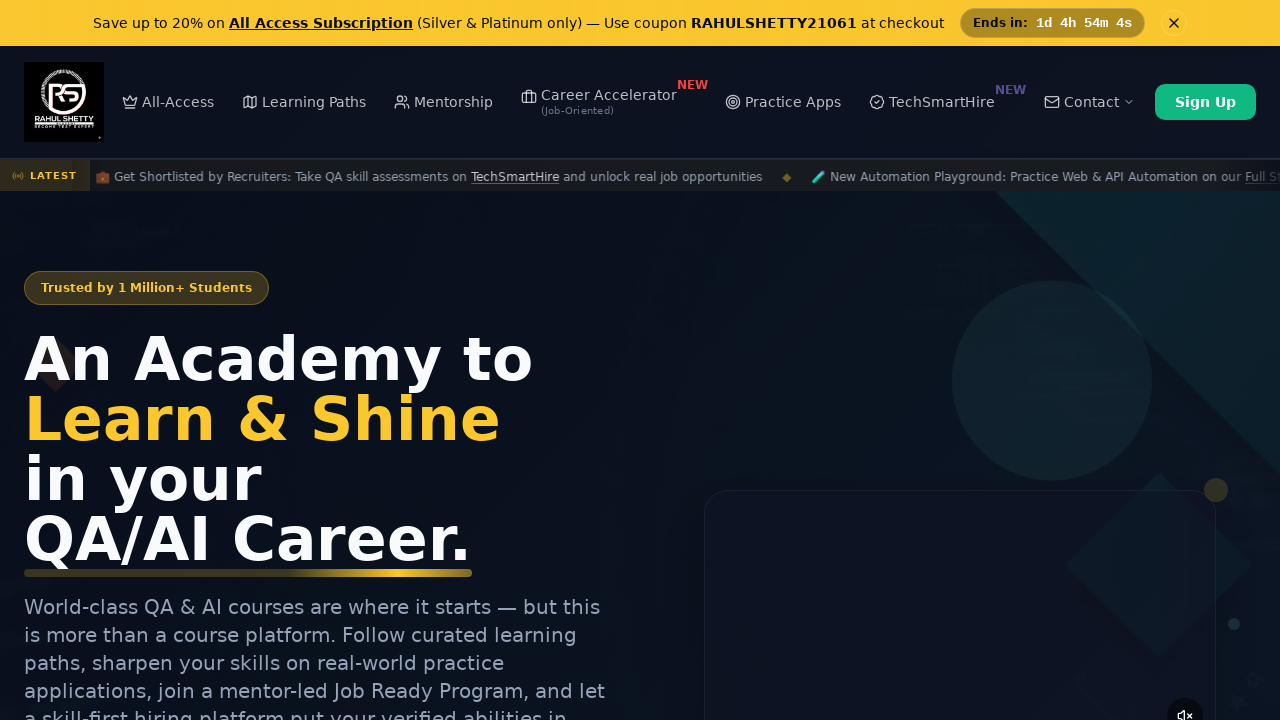

Retrieved page title: Rahul Shetty Academy | QA Automation, Playwright, AI Testing & Online Training
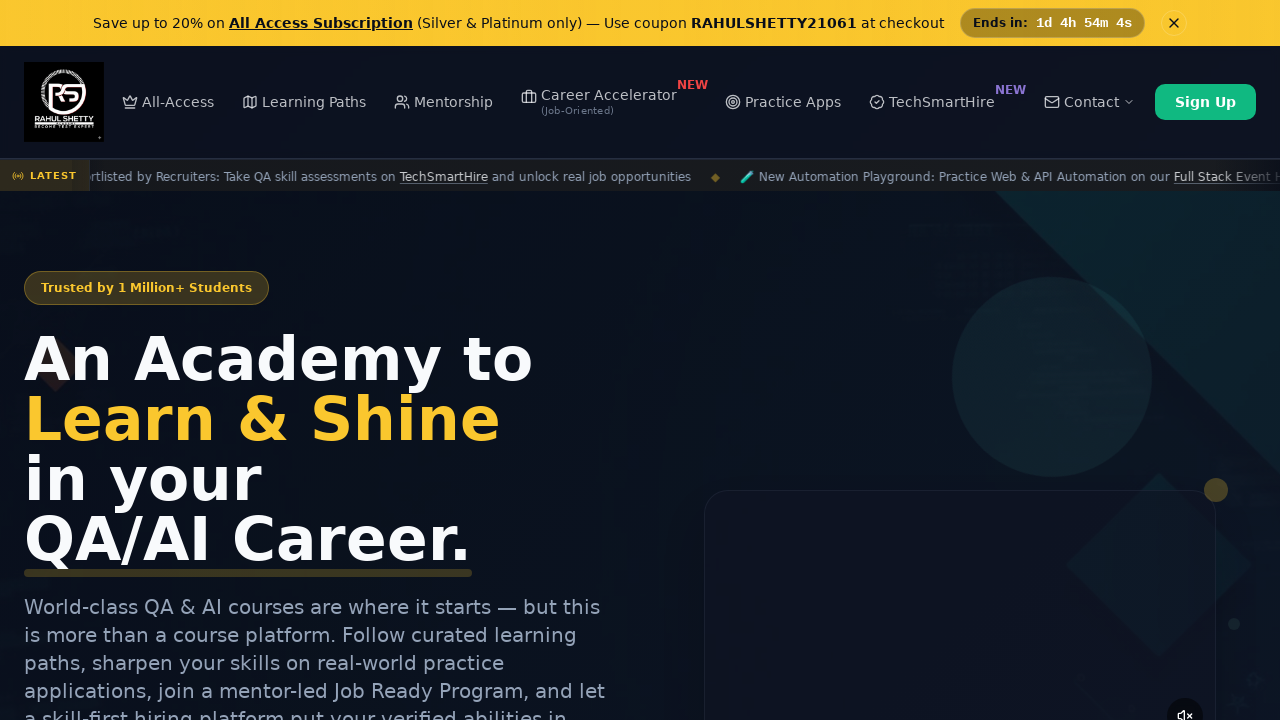

Printed page title: Rahul Shetty Academy | QA Automation, Playwright, AI Testing & Online Training
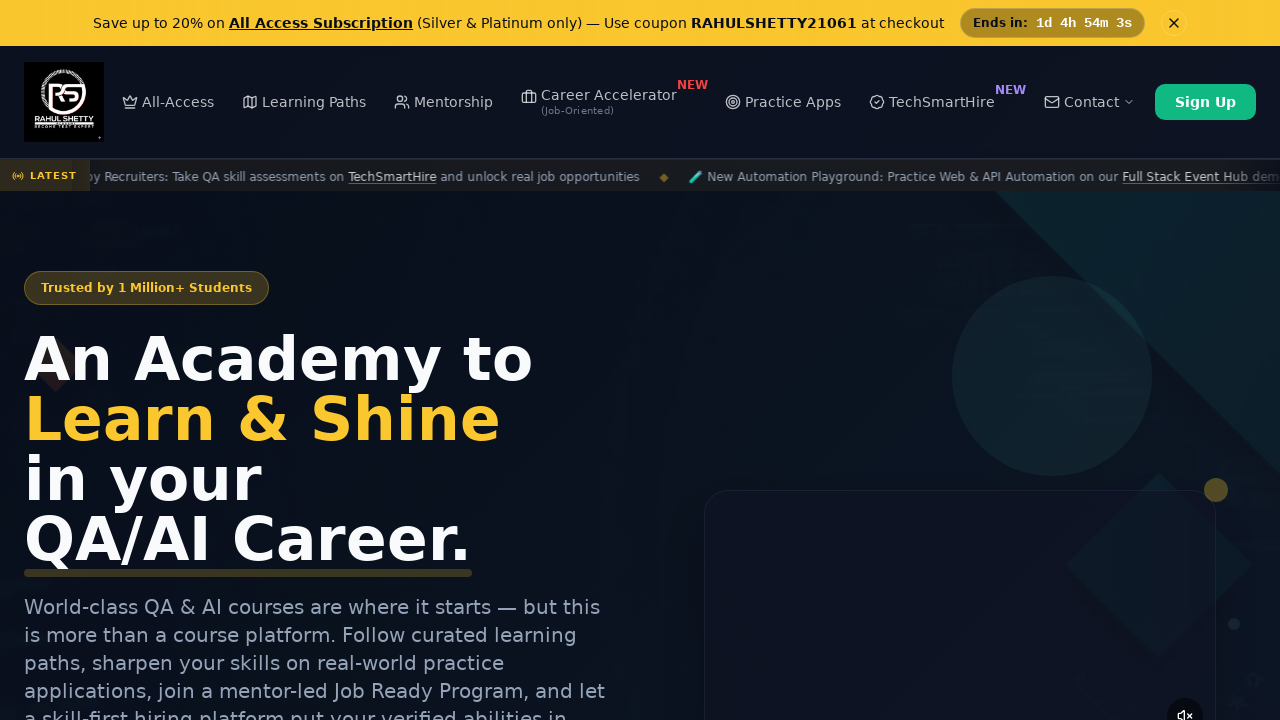

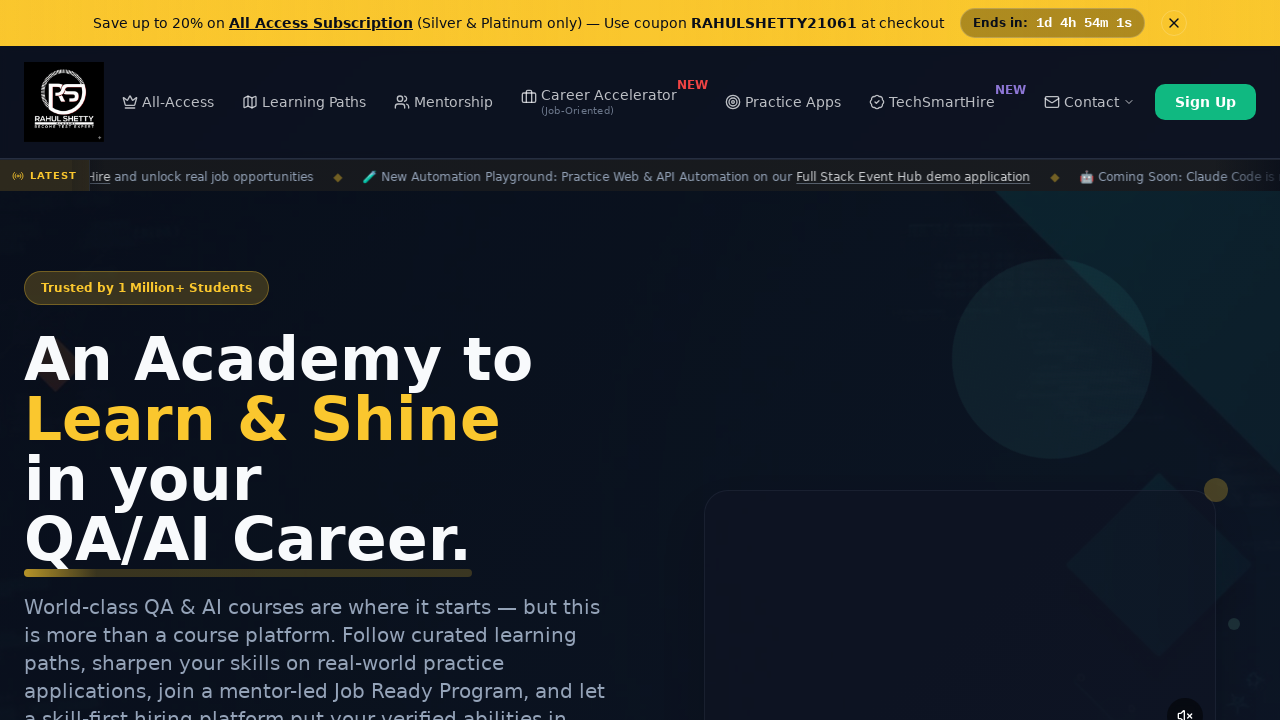